Tests filtering list items by text content and clicking on the filtered element

Starting URL: https://playwright.dev/python/docs/locators

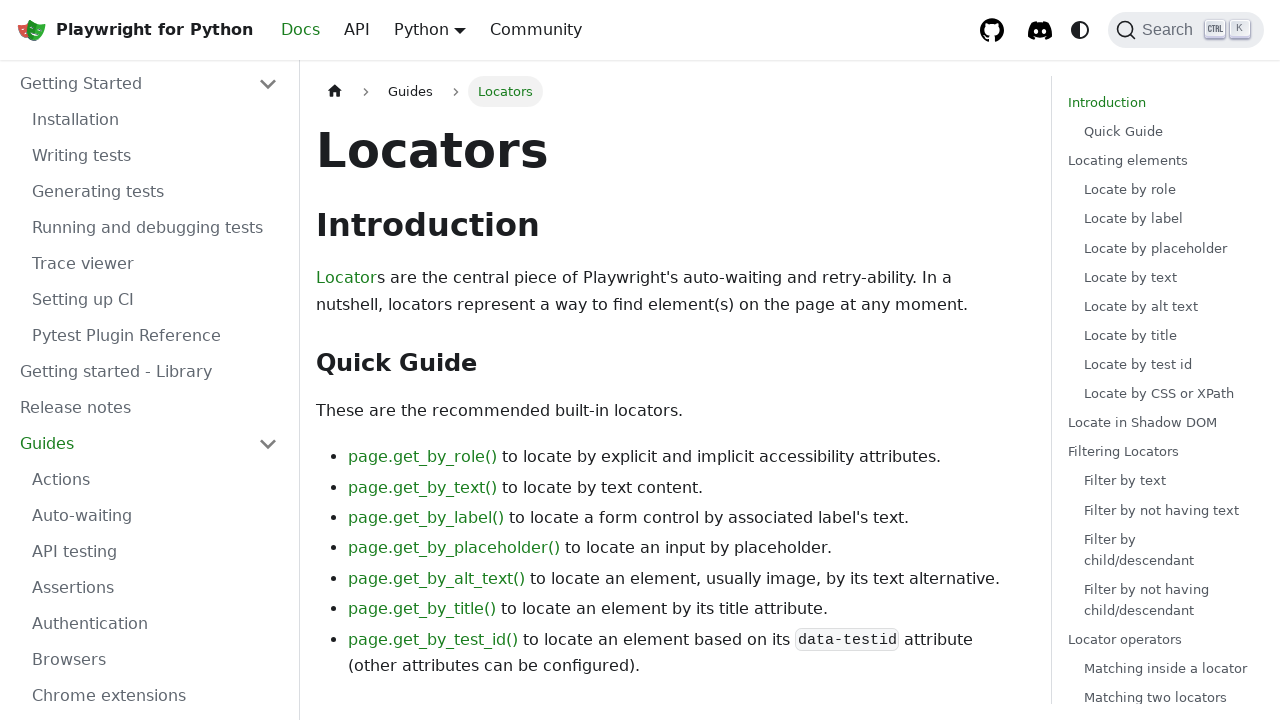

Navigated to Playwright locators documentation page
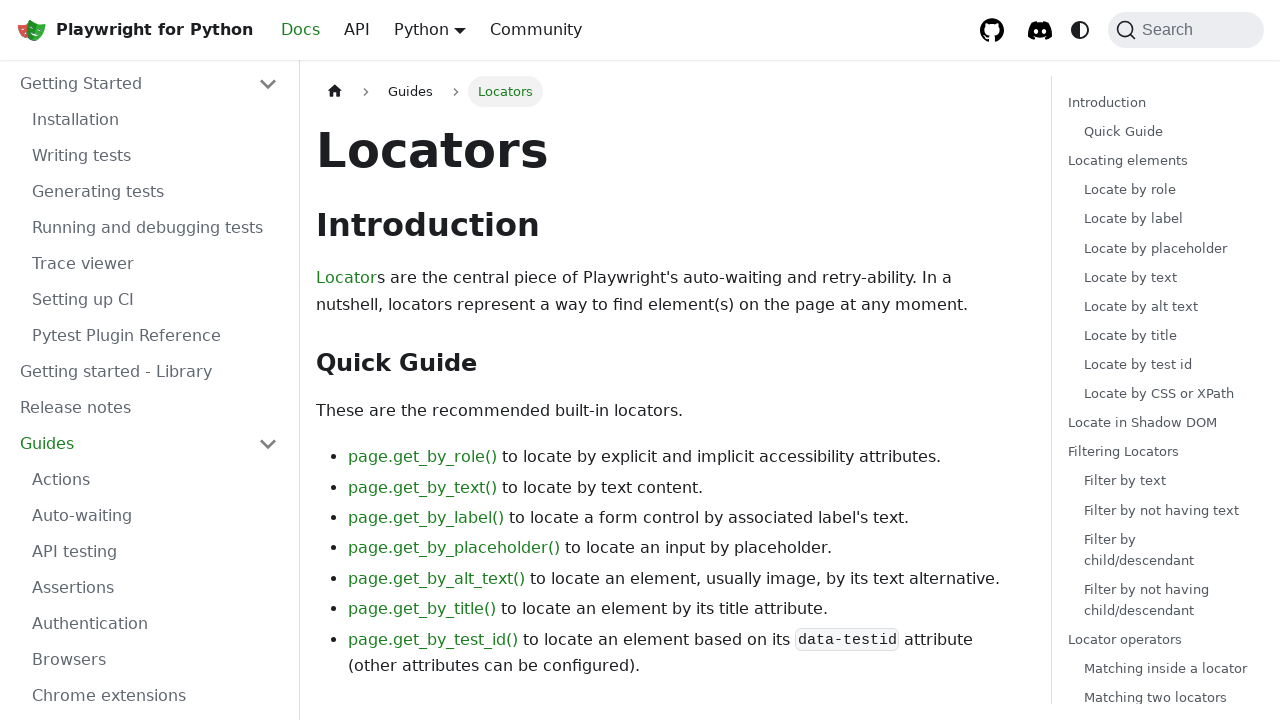

Filtered list items by text 'Locating elements' and clicked the matching element at (1162, 277) on internal:role=listitem >> internal:has-text="Locating elements"i
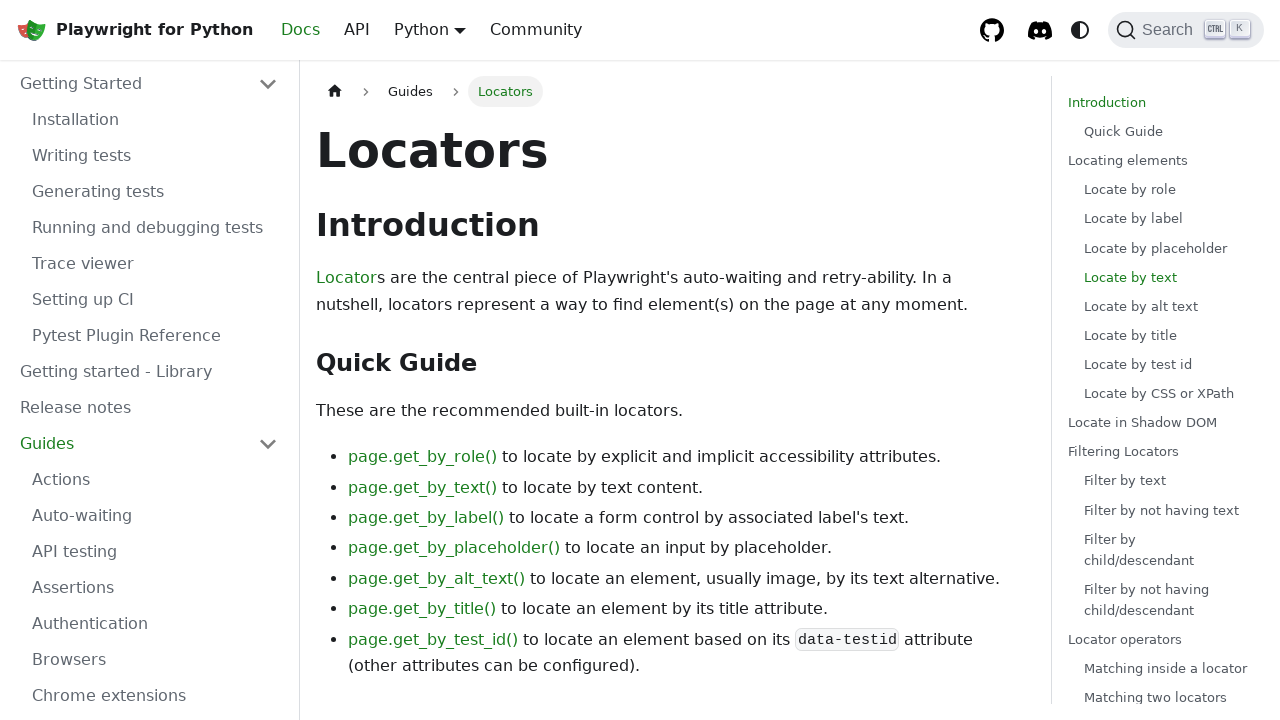

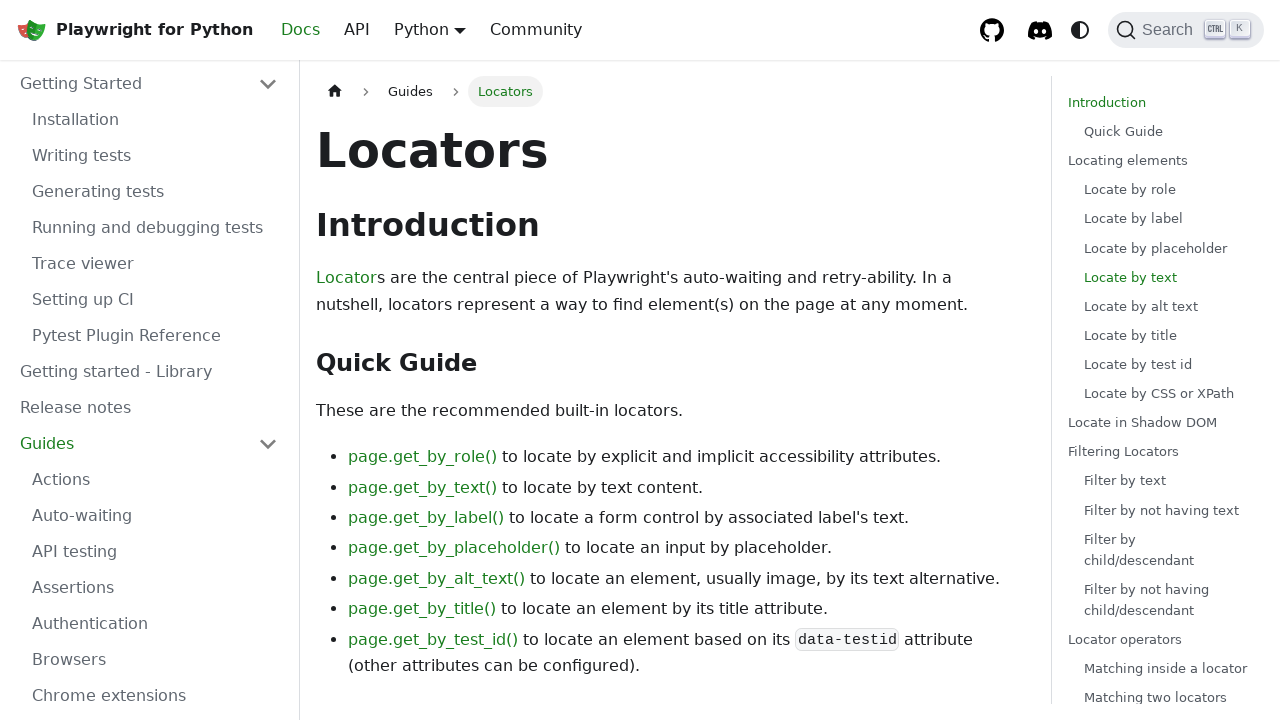